Tests declining a JavaScript confirmation dialog by clicking cancel

Starting URL: https://the-internet.herokuapp.com/javascript_alerts

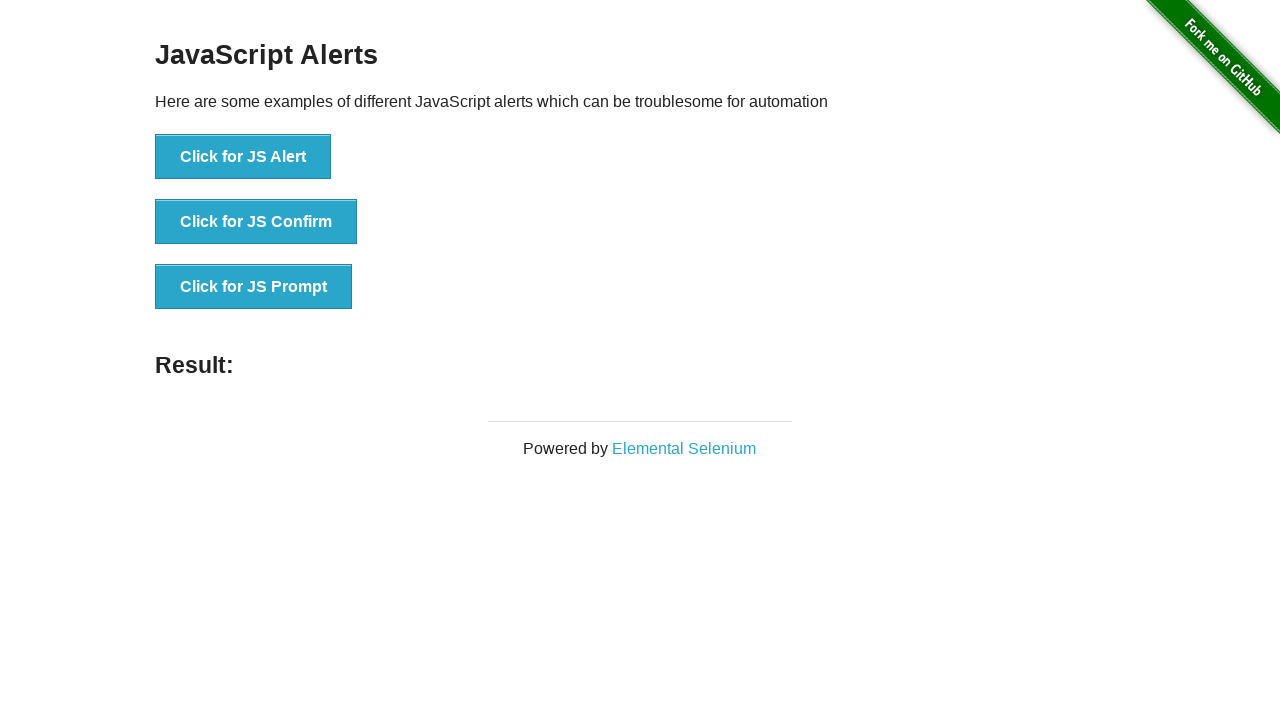

Set up dialog handler to dismiss confirmation alerts
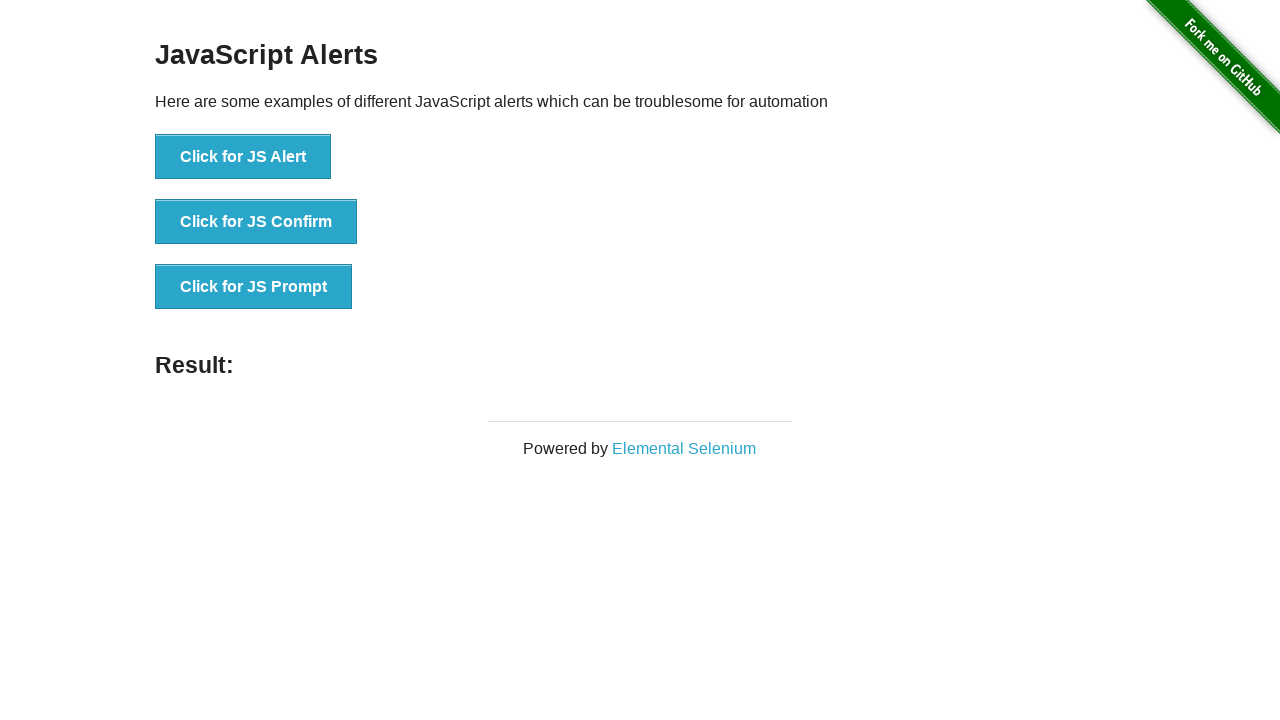

Clicked the JS Confirm button to trigger confirmation dialog at (256, 222) on button[onclick='jsConfirm()']
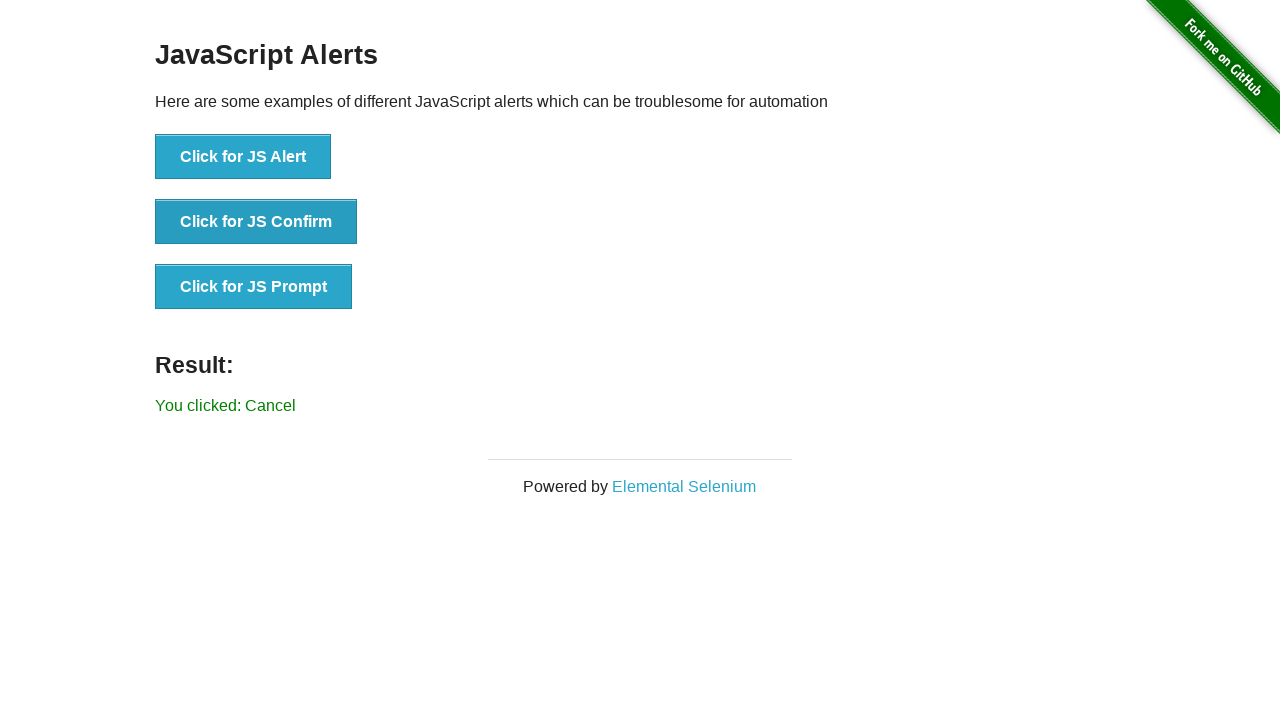

Confirmation dialog was dismissed and result element appeared
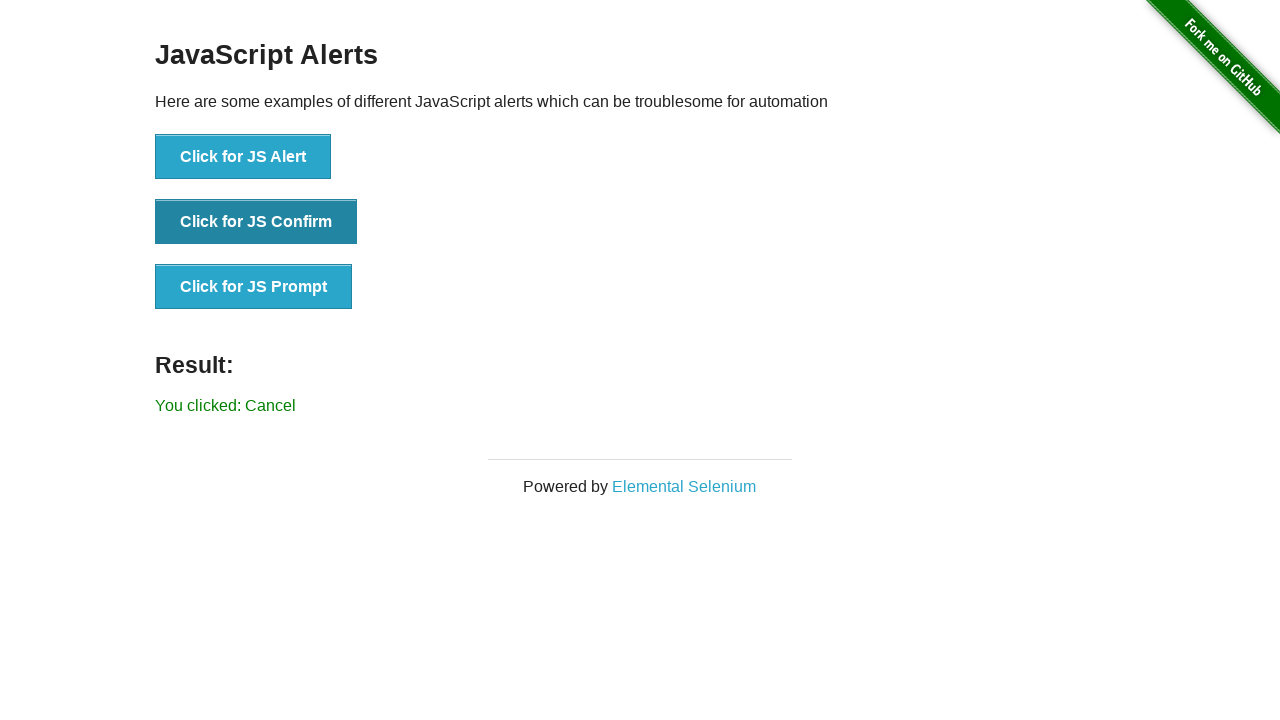

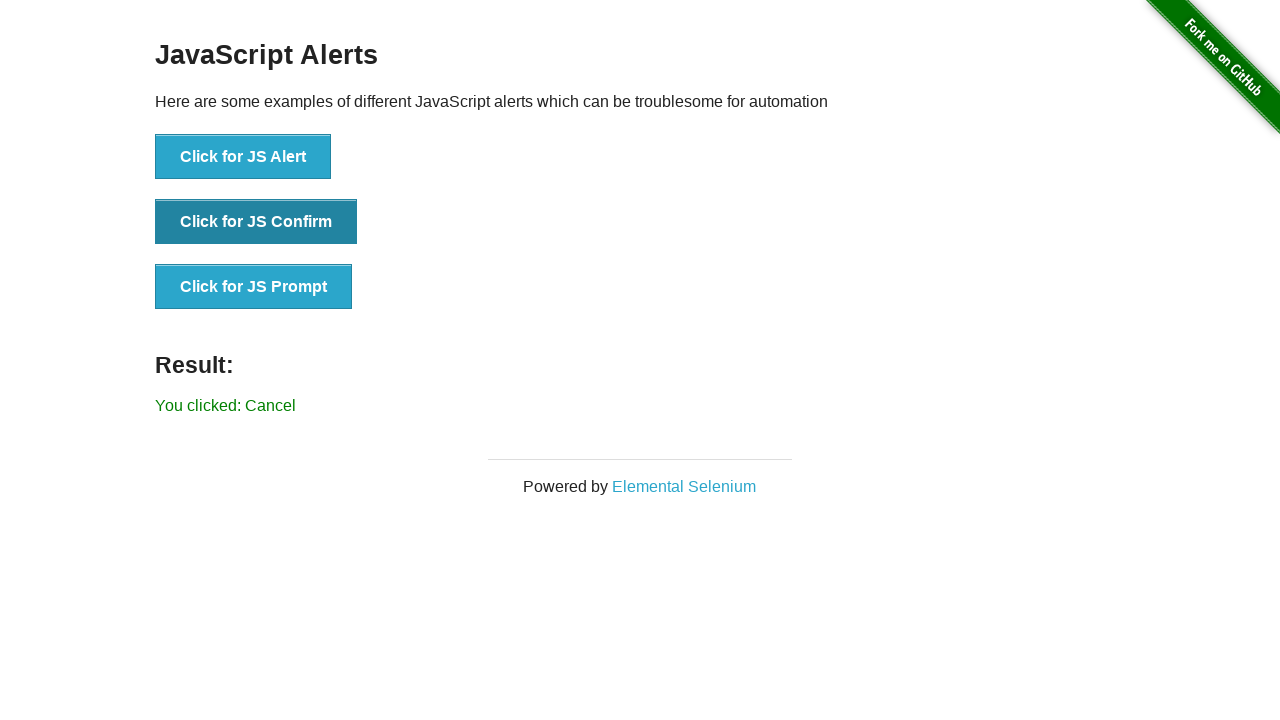